Navigates to the Python.org homepage and verifies the page loads successfully by waiting for links to be present

Starting URL: https://www.python.org/

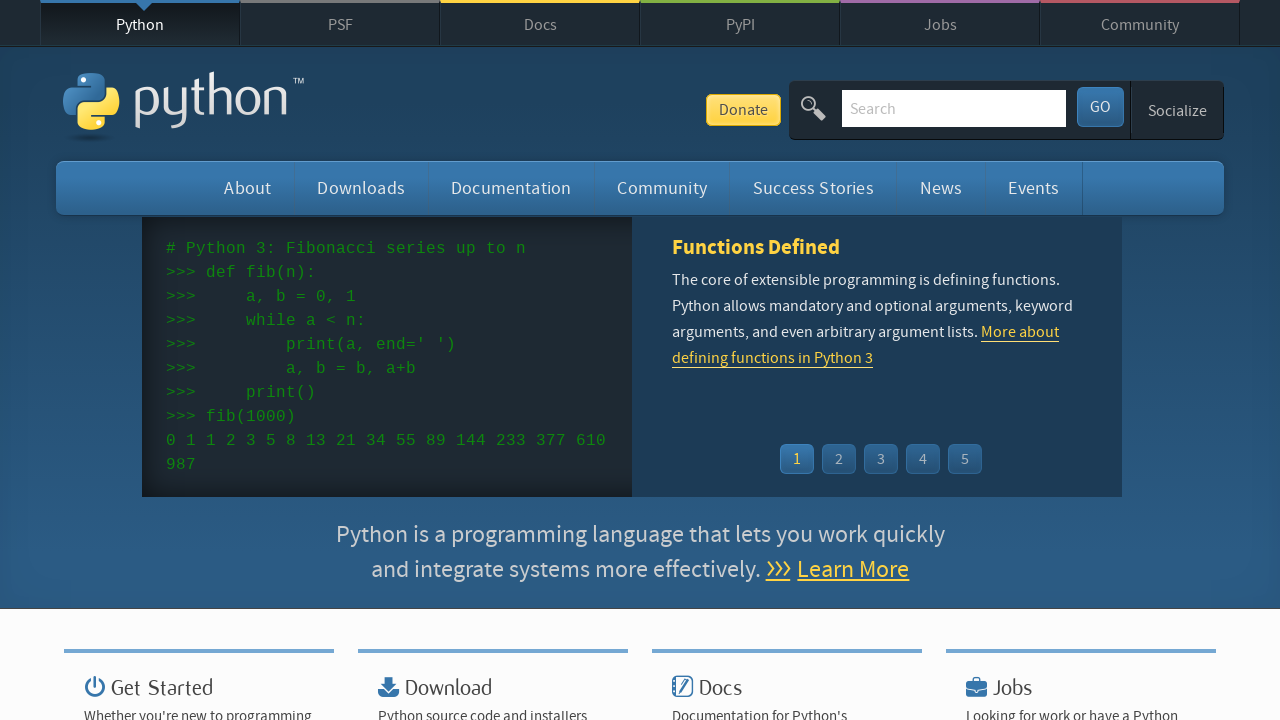

Navigated to Python.org homepage
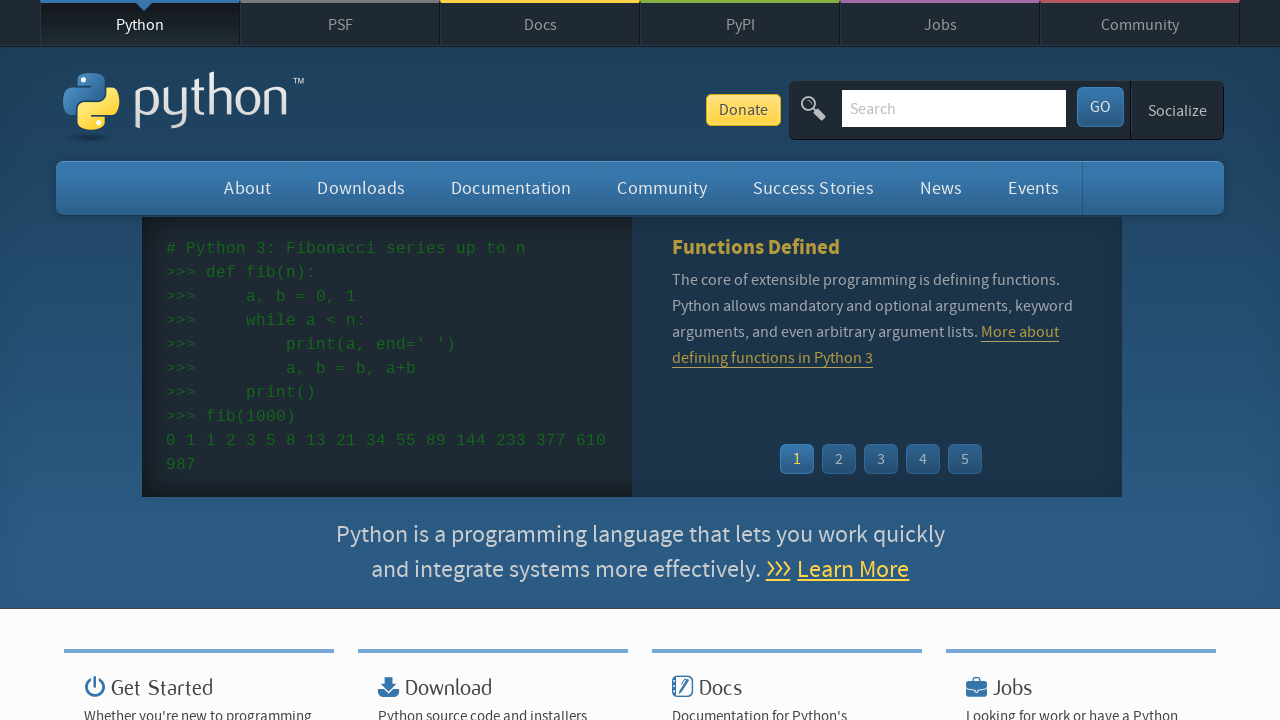

Verified that navigation links are present on the page
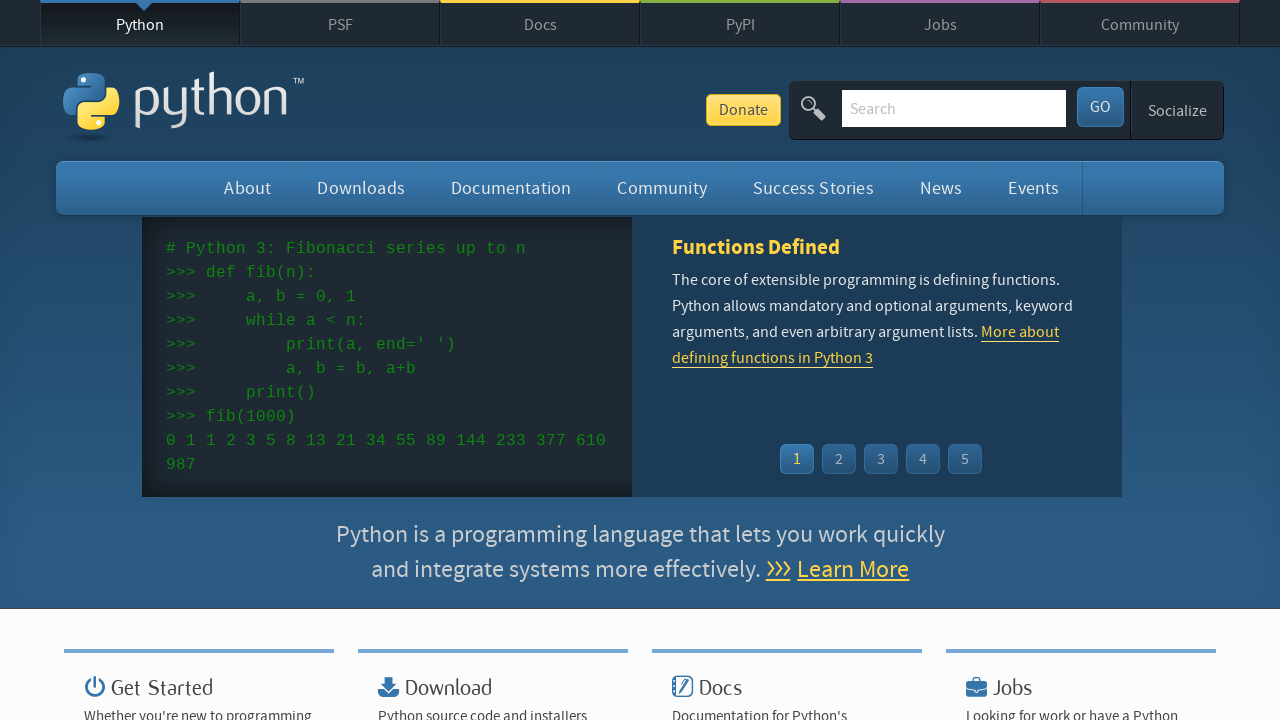

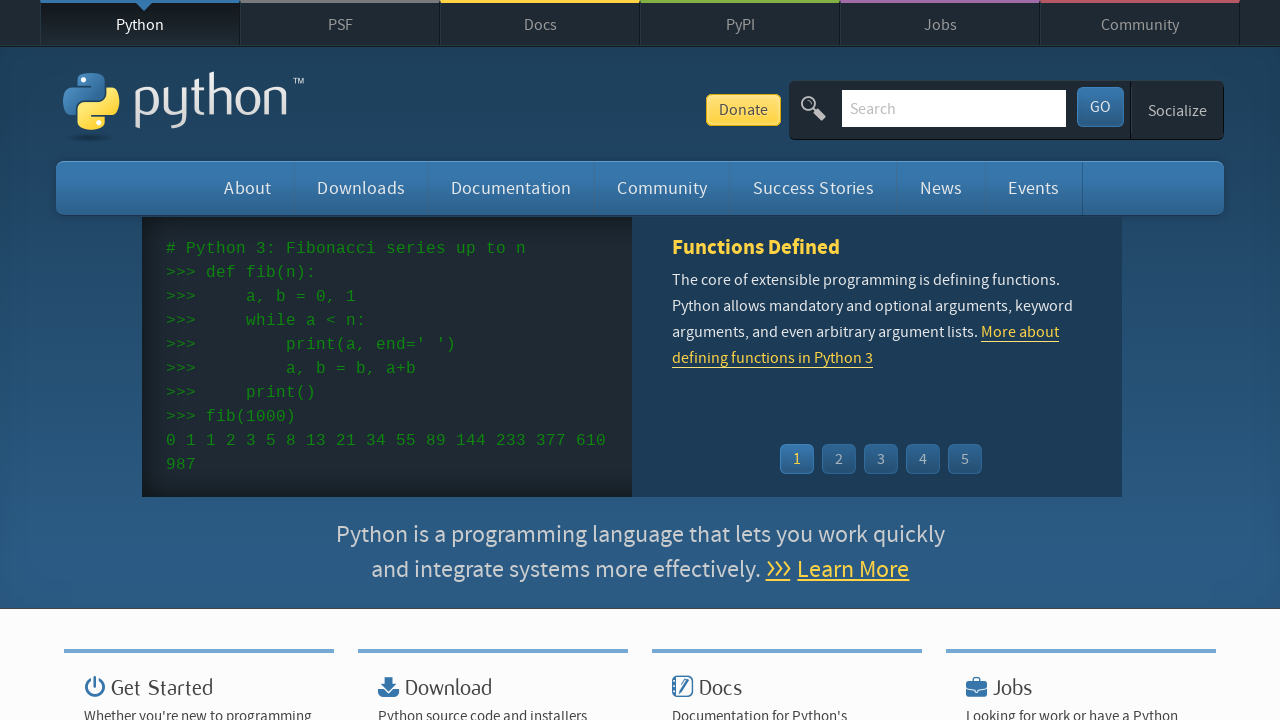